Tests multiple file upload functionality on a demo page by uploading two text files and verifying that both files appear in the uploaded files list with correct names.

Starting URL: https://davidwalsh.name/demo/multiple-file-upload.php

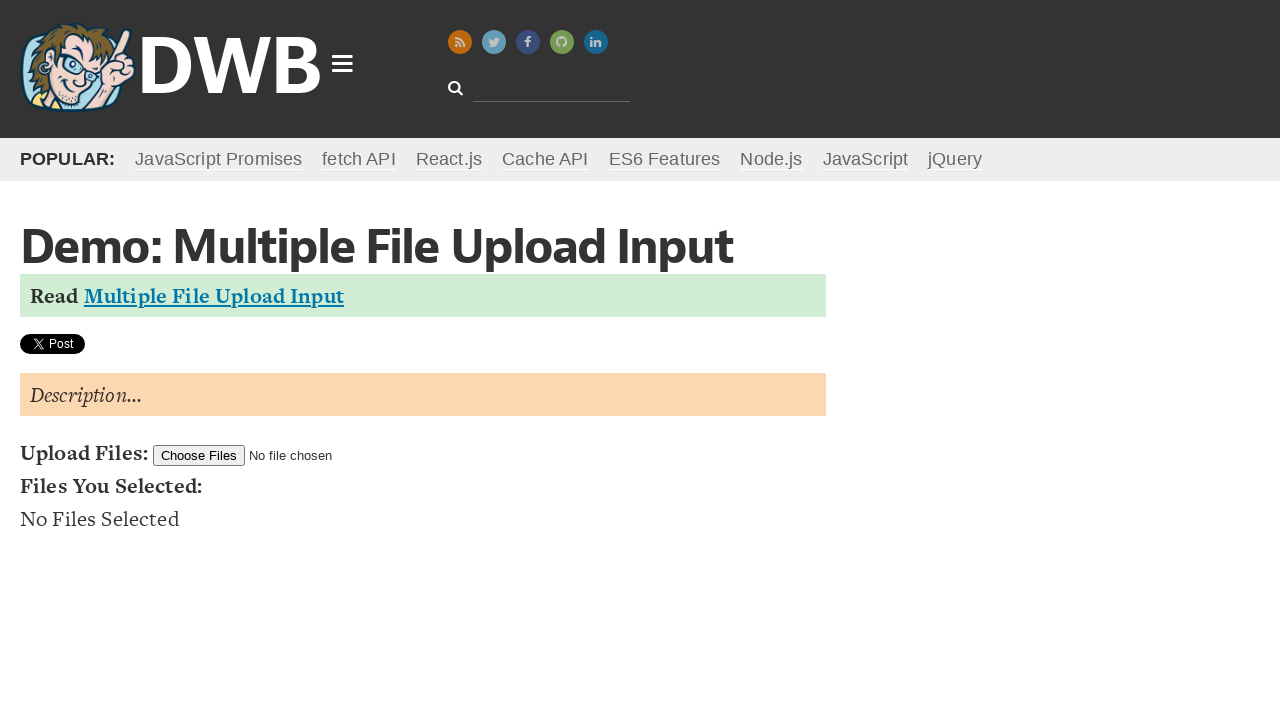

Created first temporary test file (TestDocument1.txt)
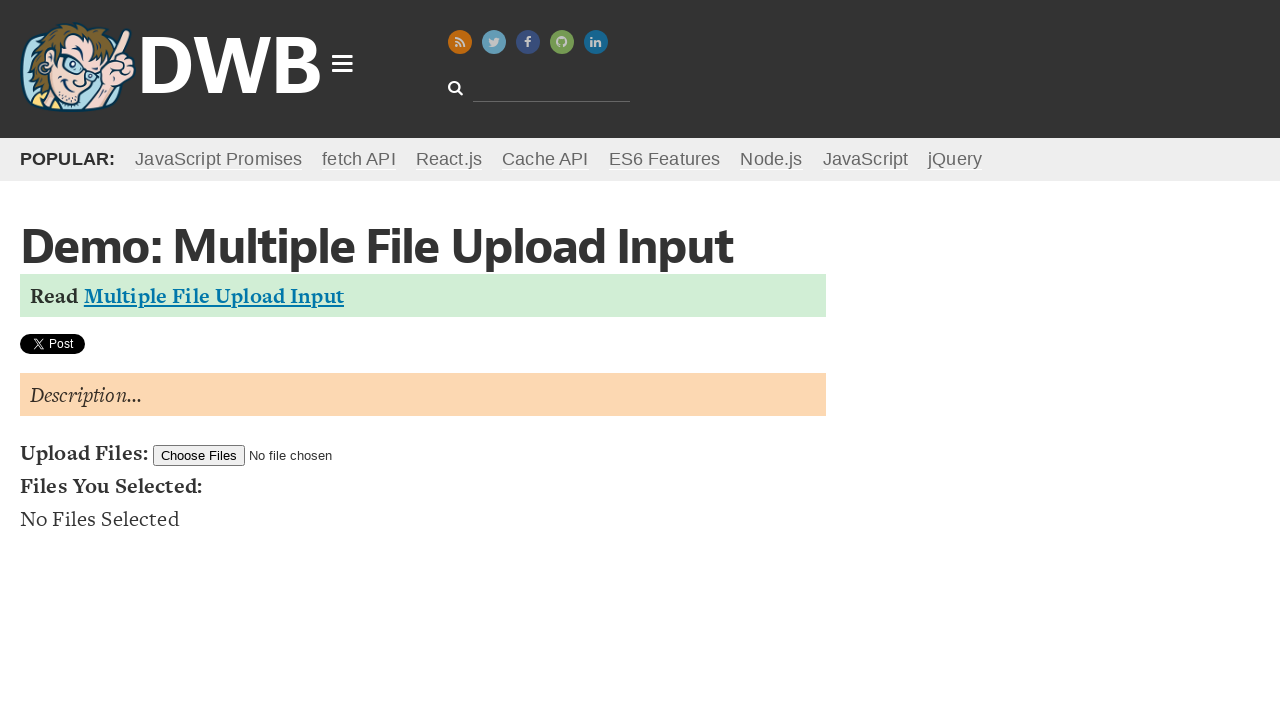

Created second temporary test file (TestDocument2.txt)
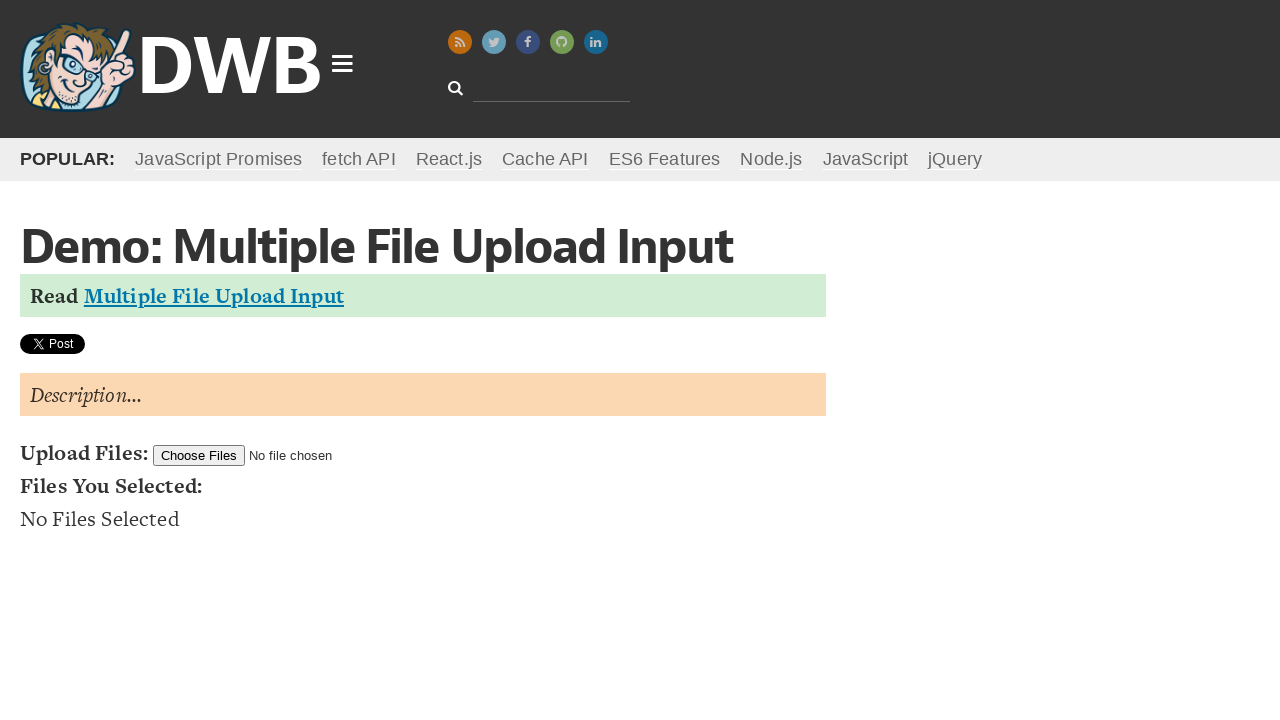

Set input files with TestDocument1.txt and TestDocument2.txt
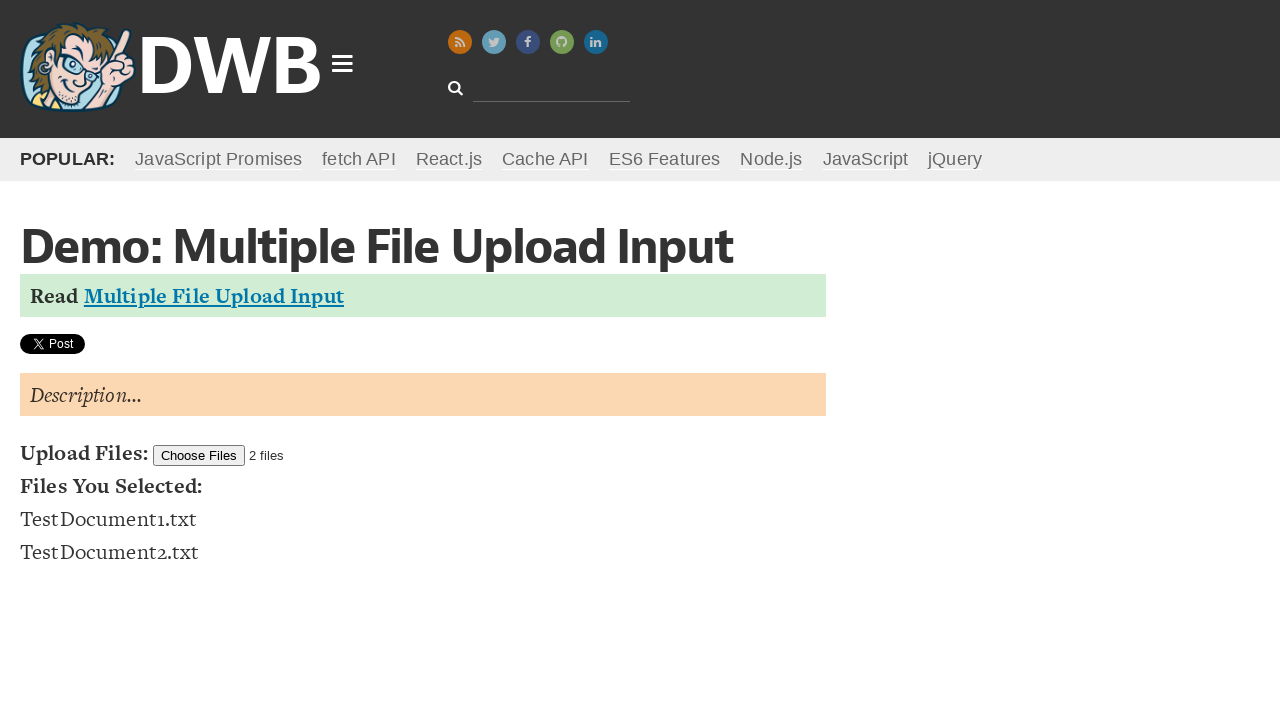

Waited for file list items to appear
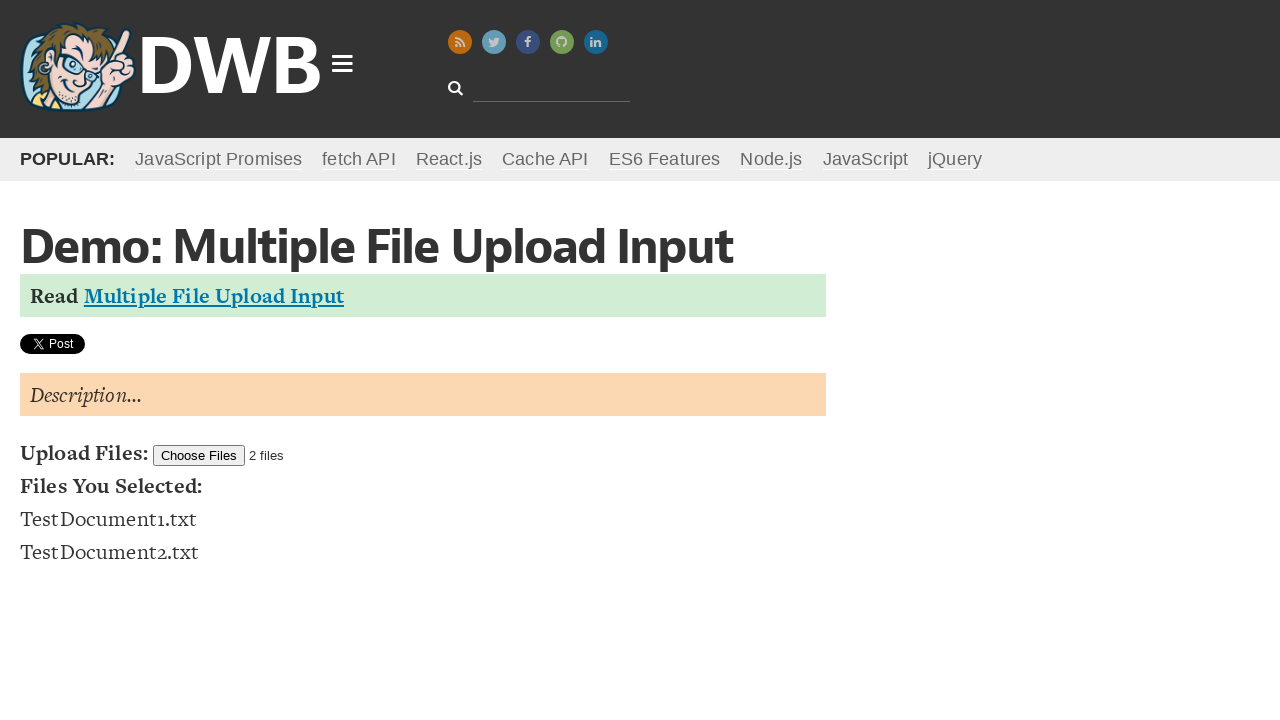

Verified that 2 files were uploaded successfully
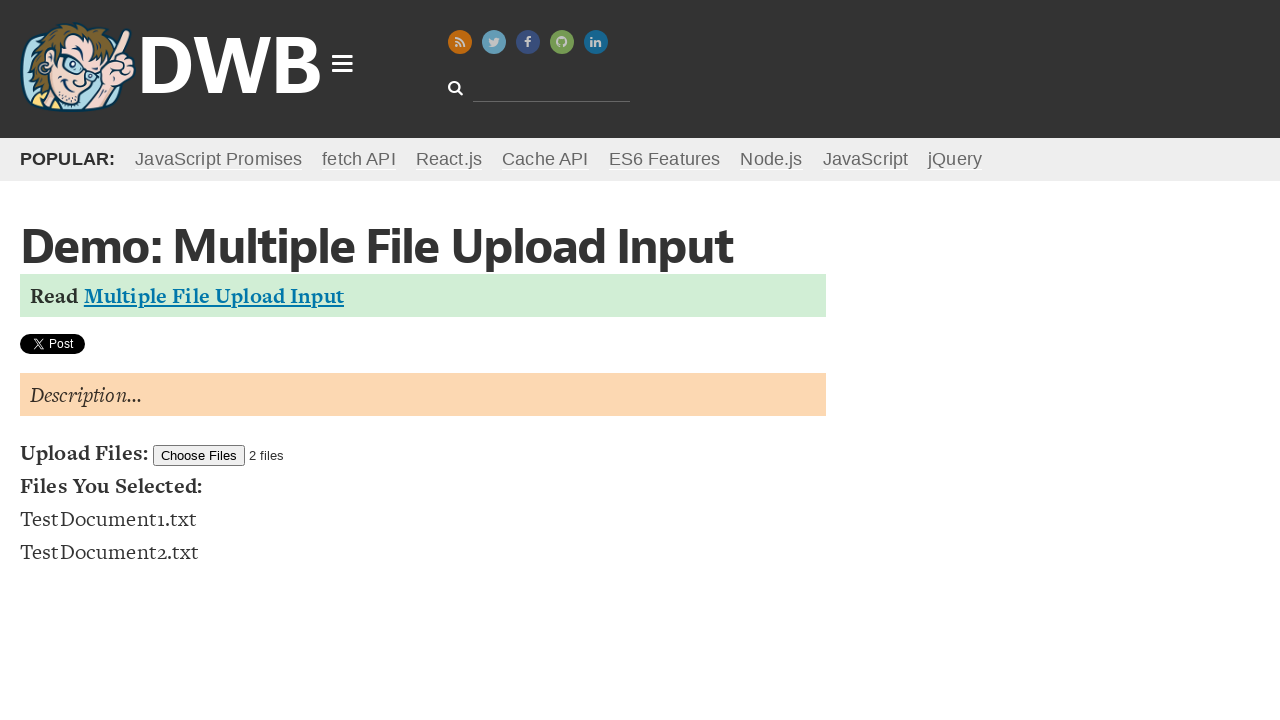

Retrieved first uploaded file name from list
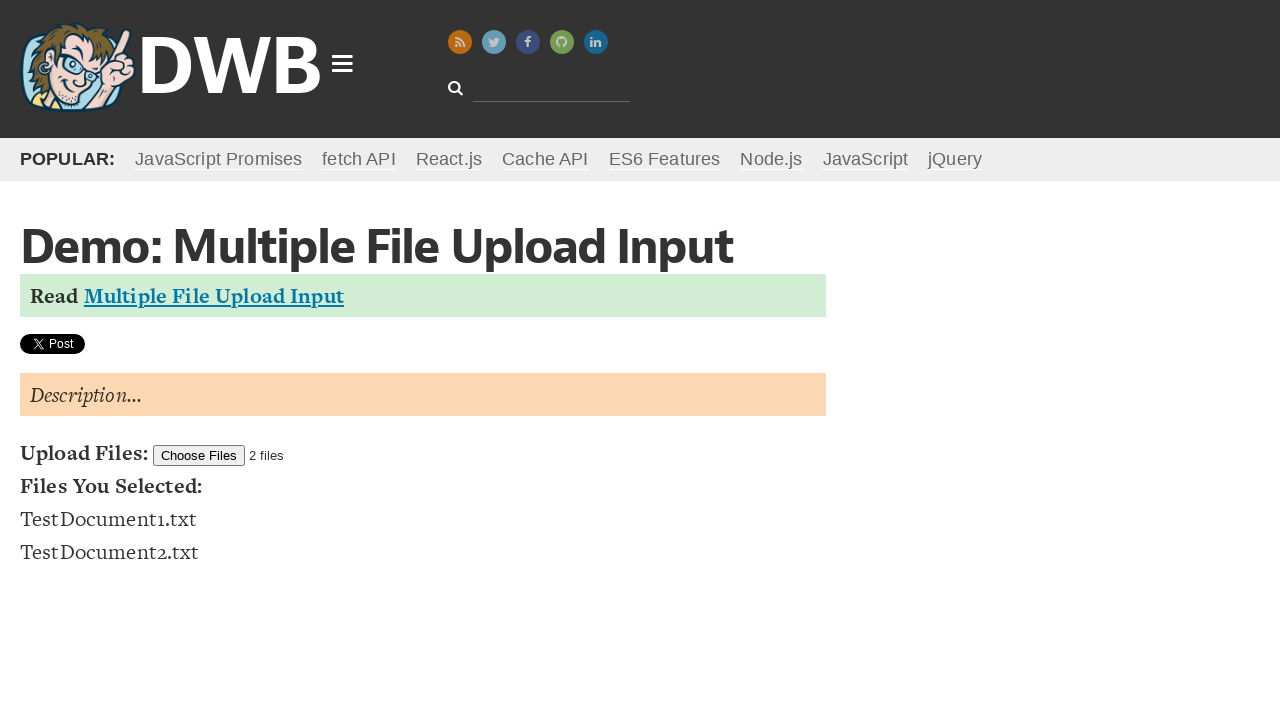

Retrieved second uploaded file name from list
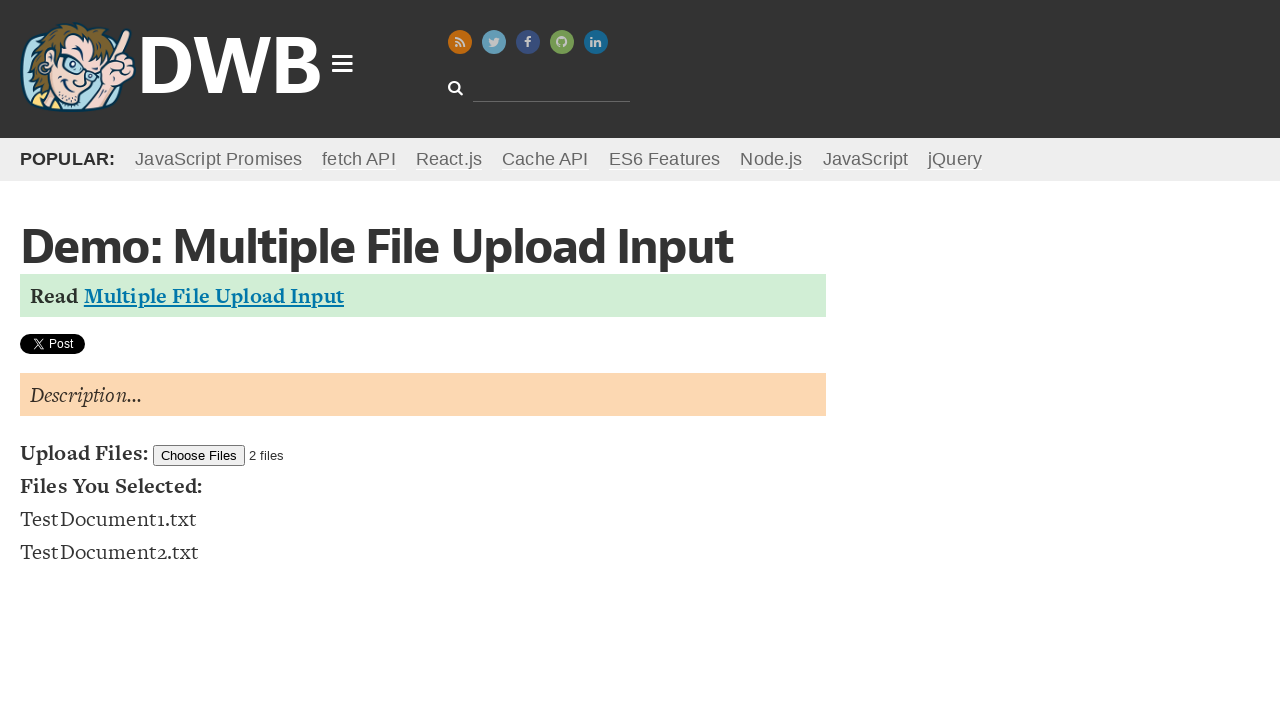

Verified TestDocument1.txt appears in uploaded files list
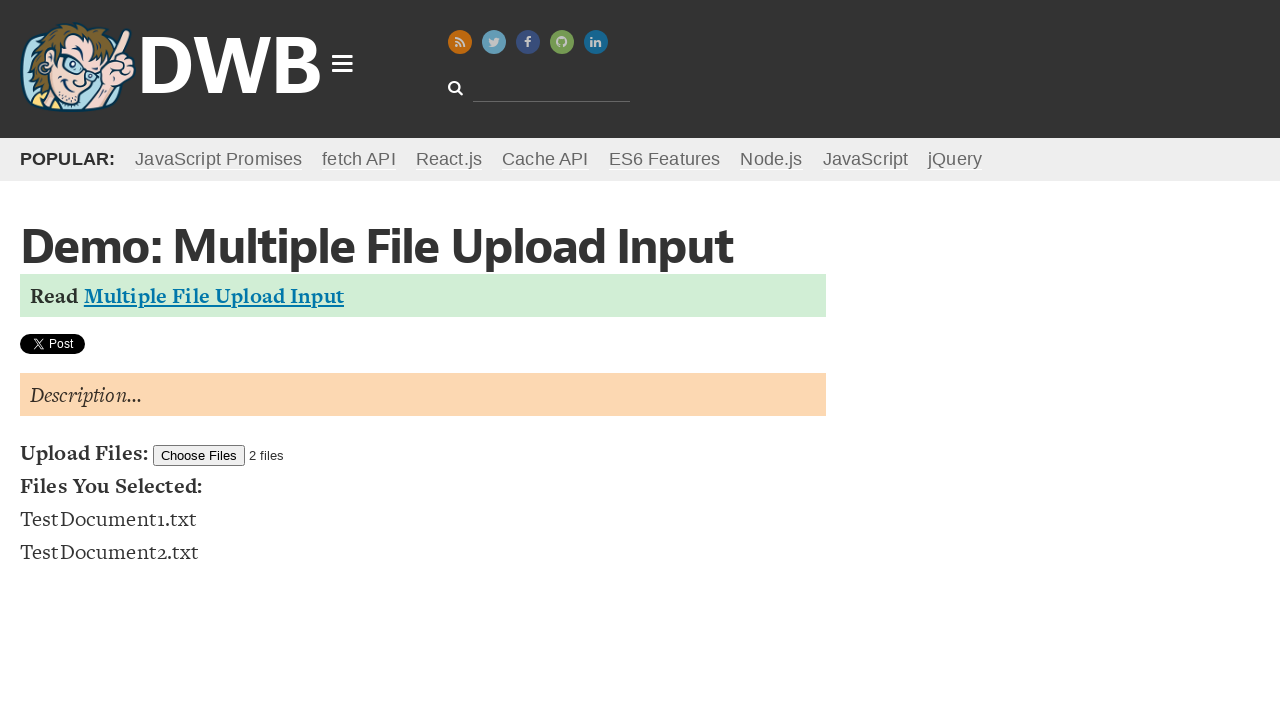

Verified TestDocument2.txt appears in uploaded files list
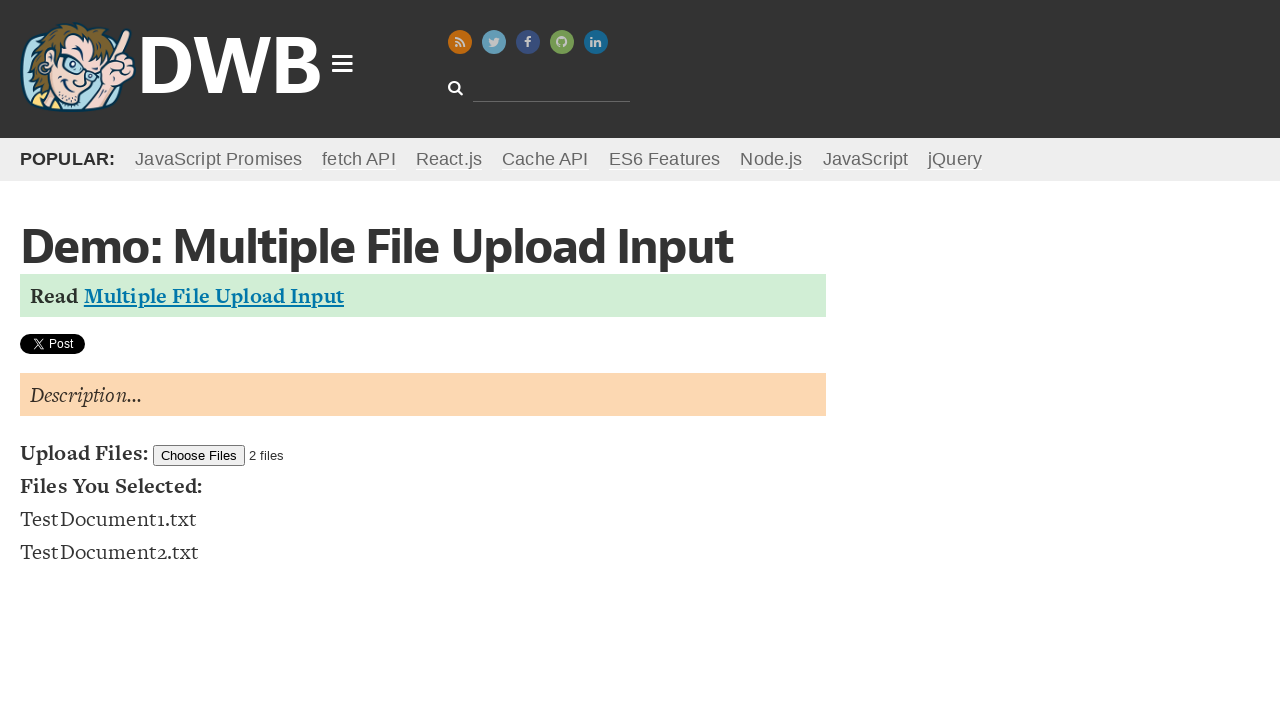

Deleted first temporary test file
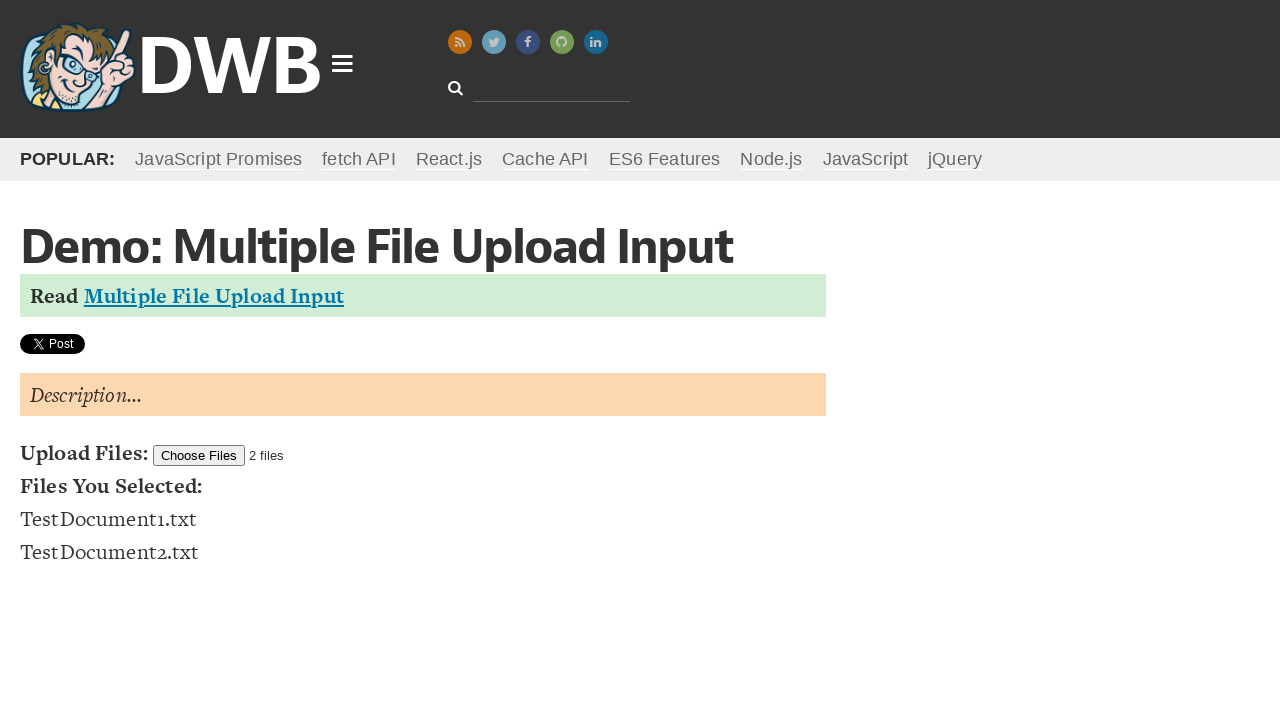

Deleted second temporary test file
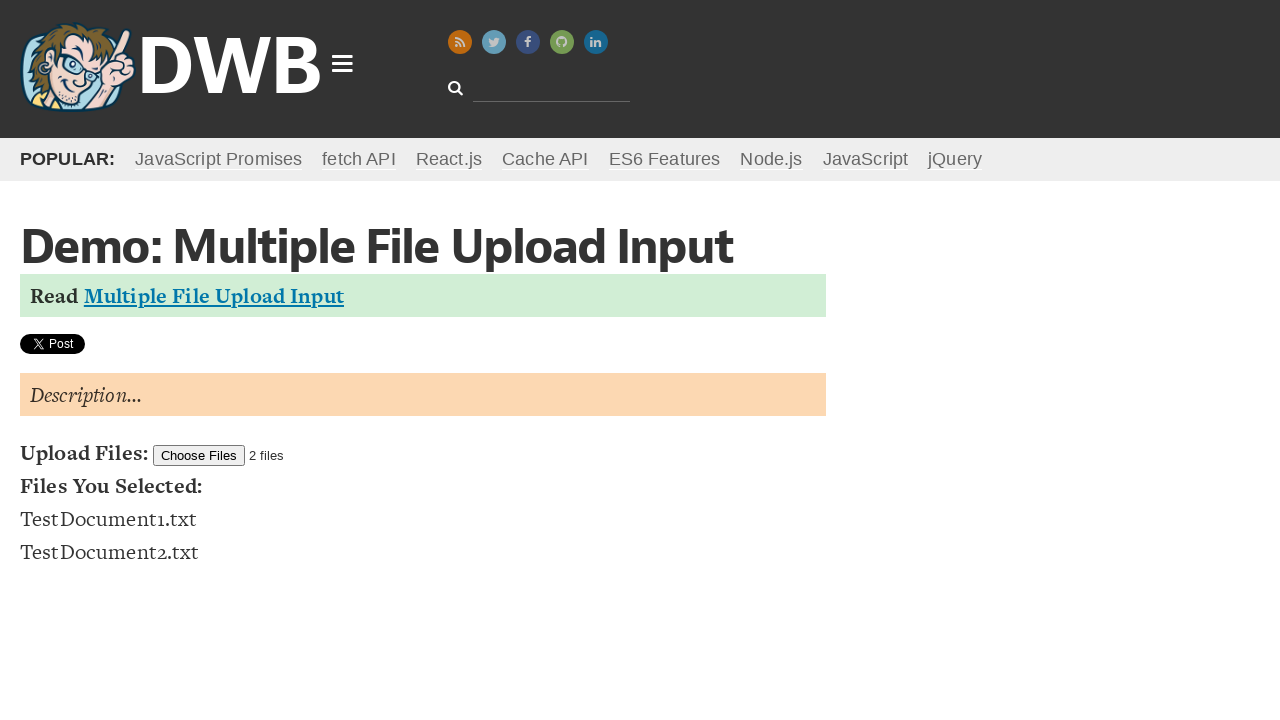

Removed temporary directory
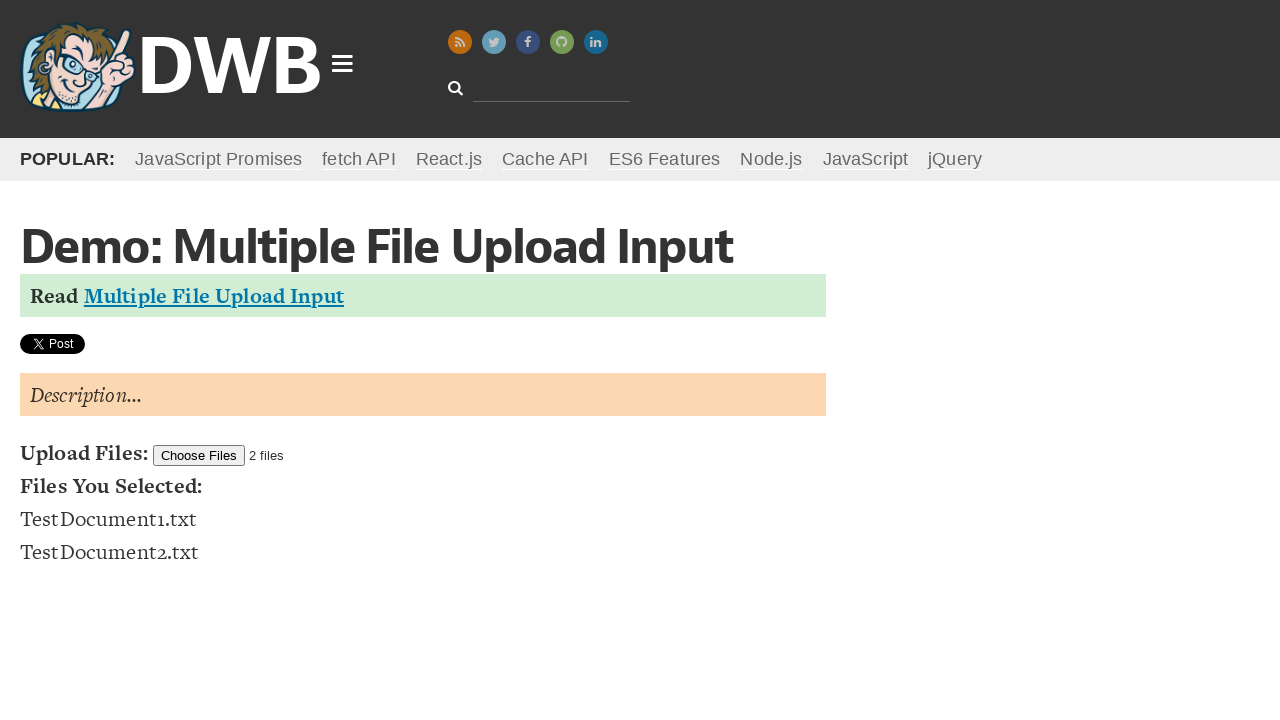

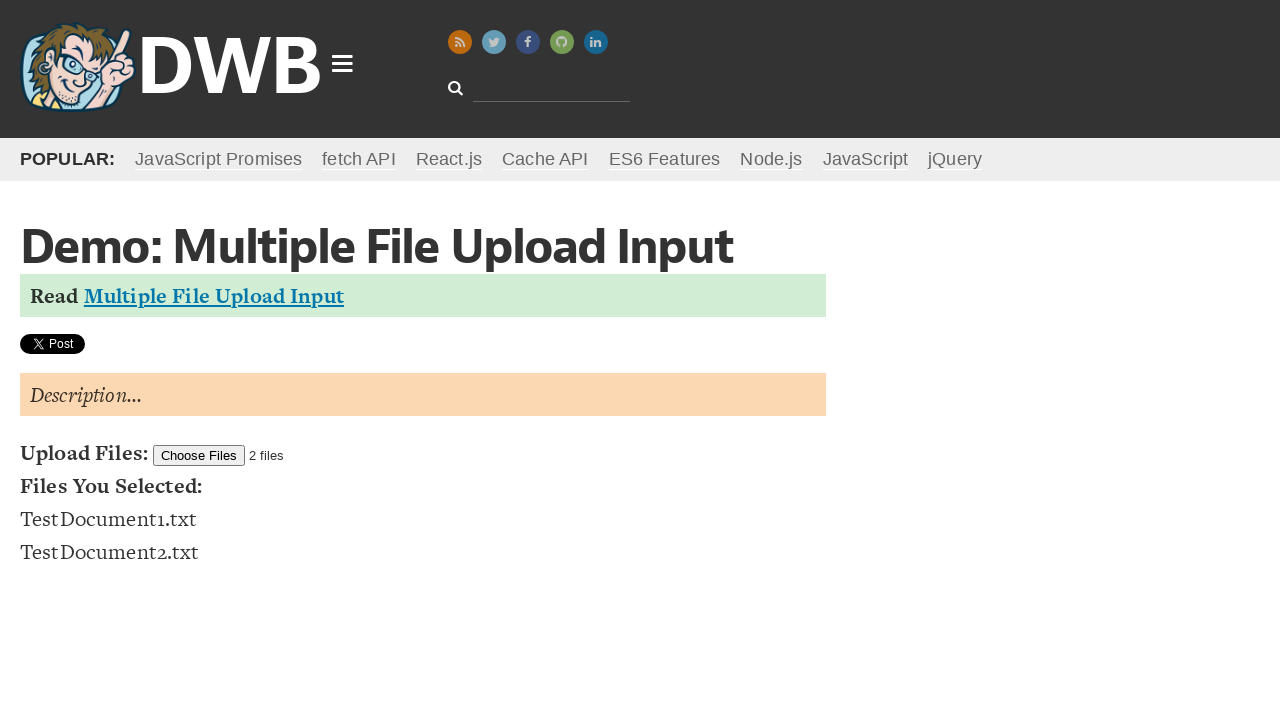